Navigates to a practice automation page and performs scrolling actions to demonstrate page scrolling functionality

Starting URL: https://rahulshettyacademy.com/AutomationPractice/

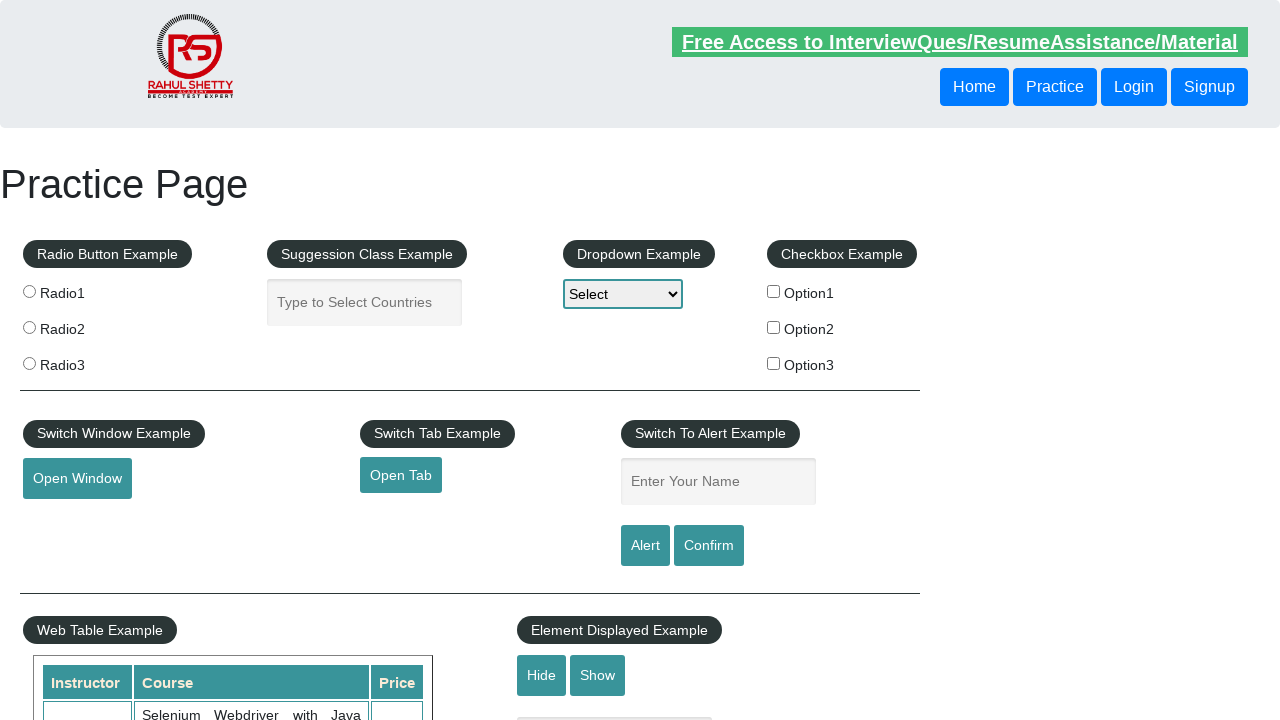

Navigated to automation practice page
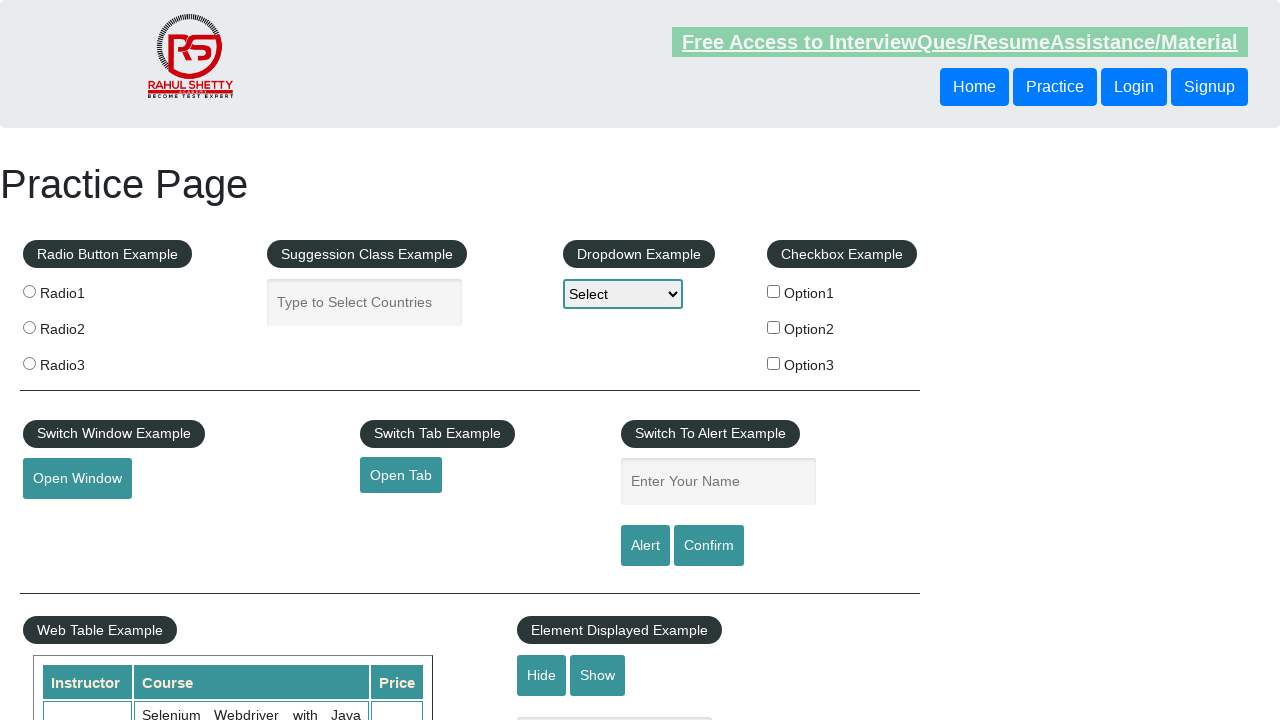

Scrolled down by 500 pixels
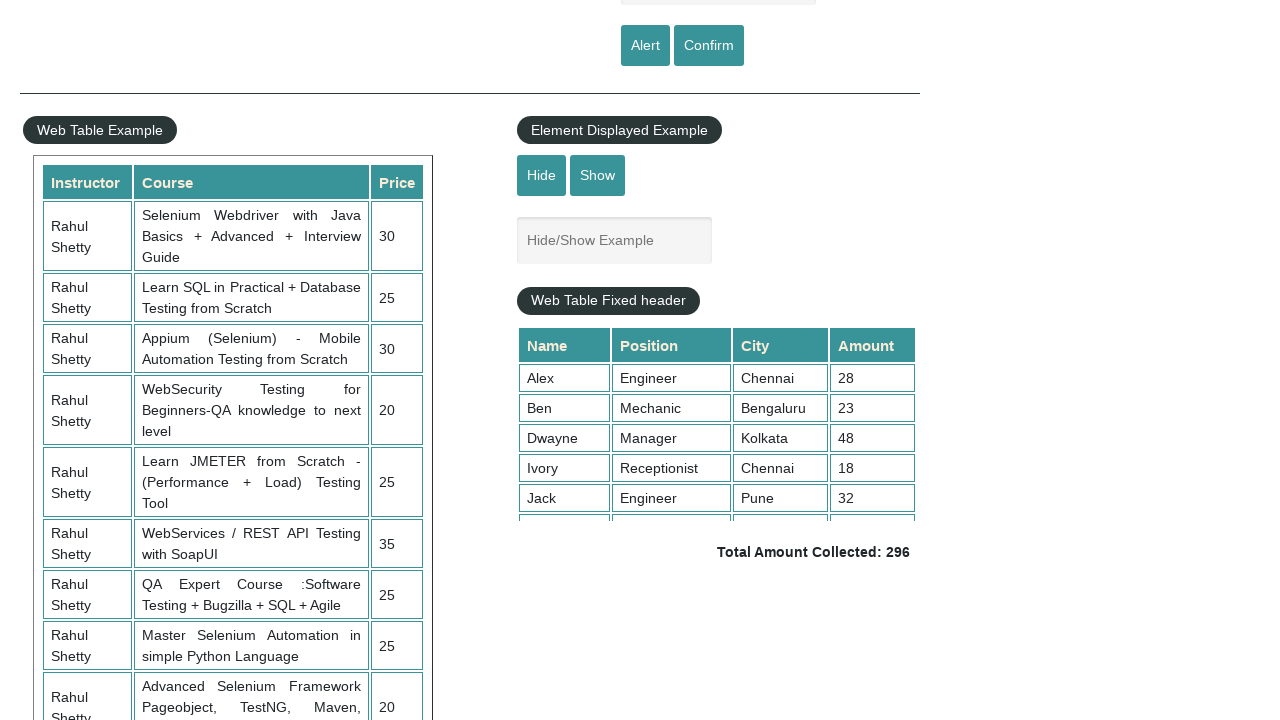

Waited 1 second to observe first scroll
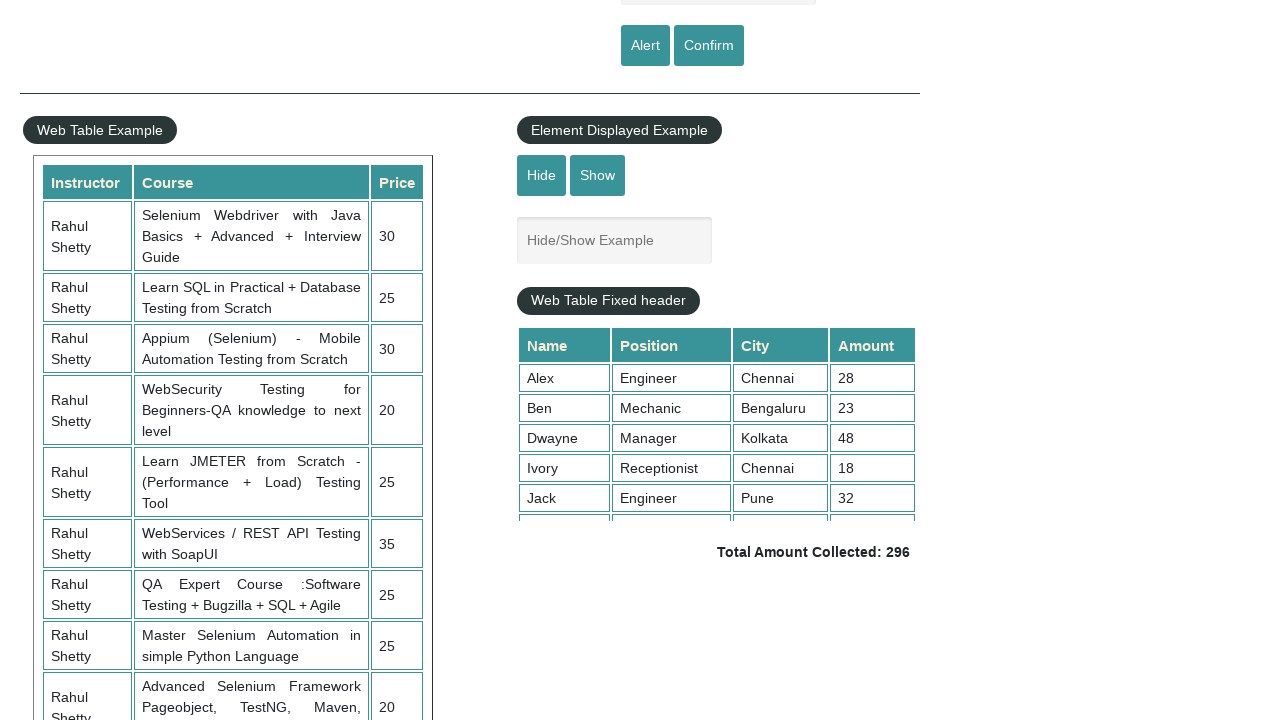

Scrolled to bottom of page
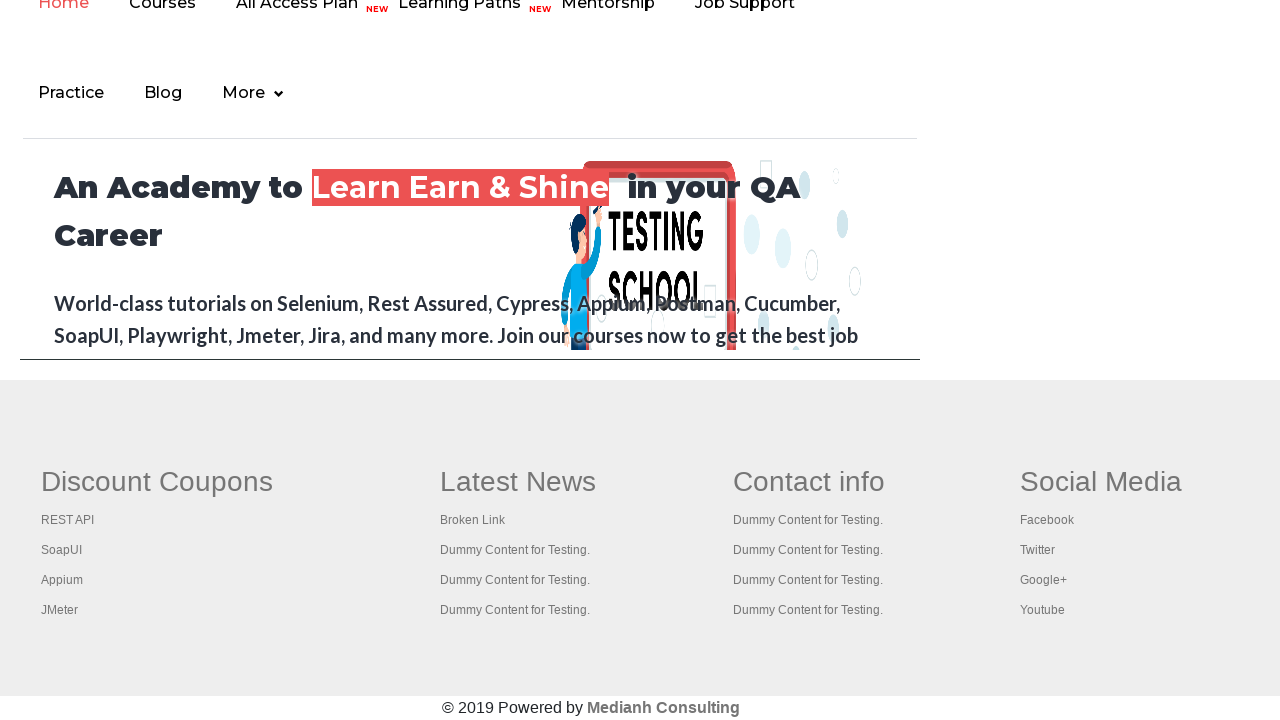

Waited 2 seconds to observe scroll to bottom
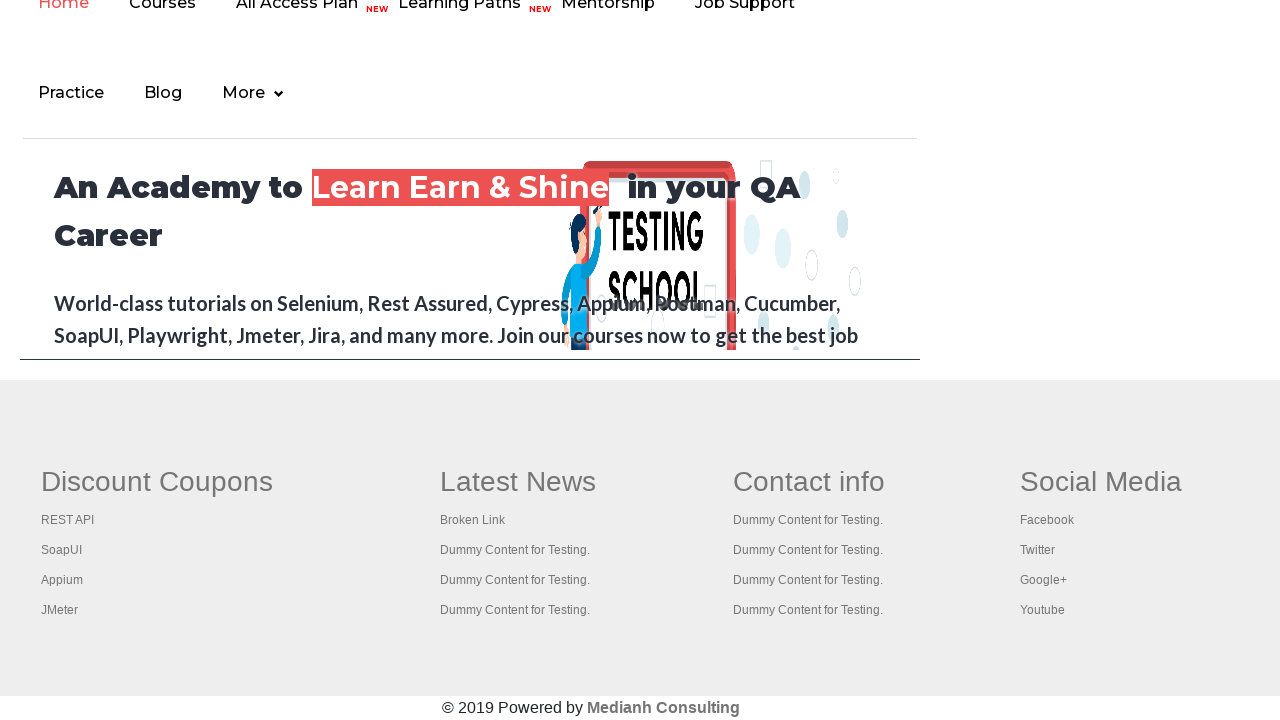

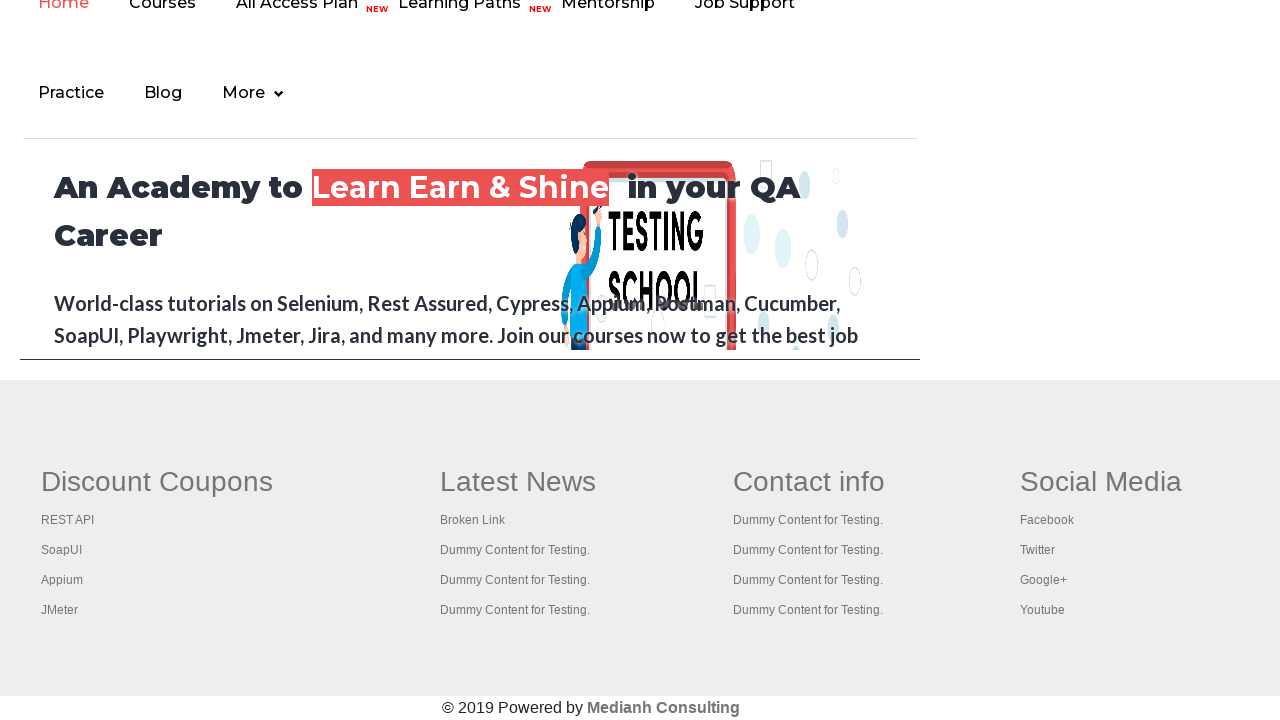